Tests the user registration flow by filling out all registration form fields and submitting to create a new account

Starting URL: https://parabank.parasoft.com/parabank/index.htm

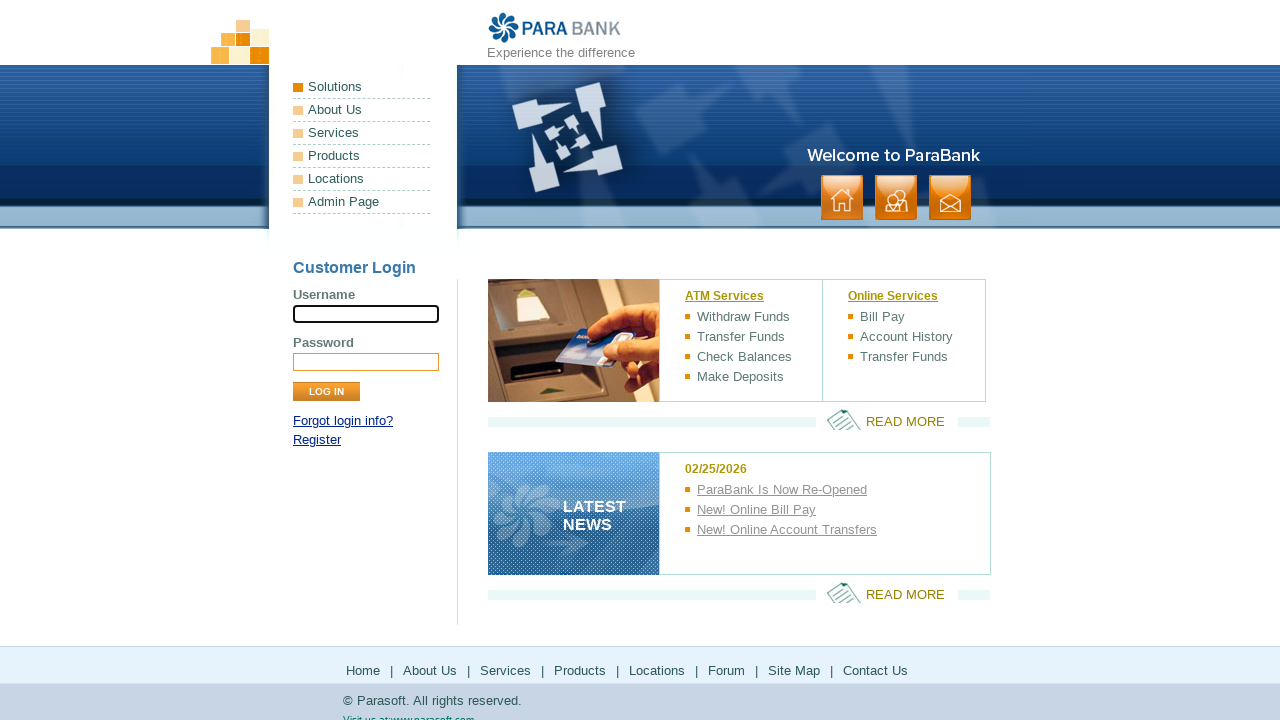

Clicked on the 'Register' link at (317, 440) on xpath=//a[contains(text(),'Register')]
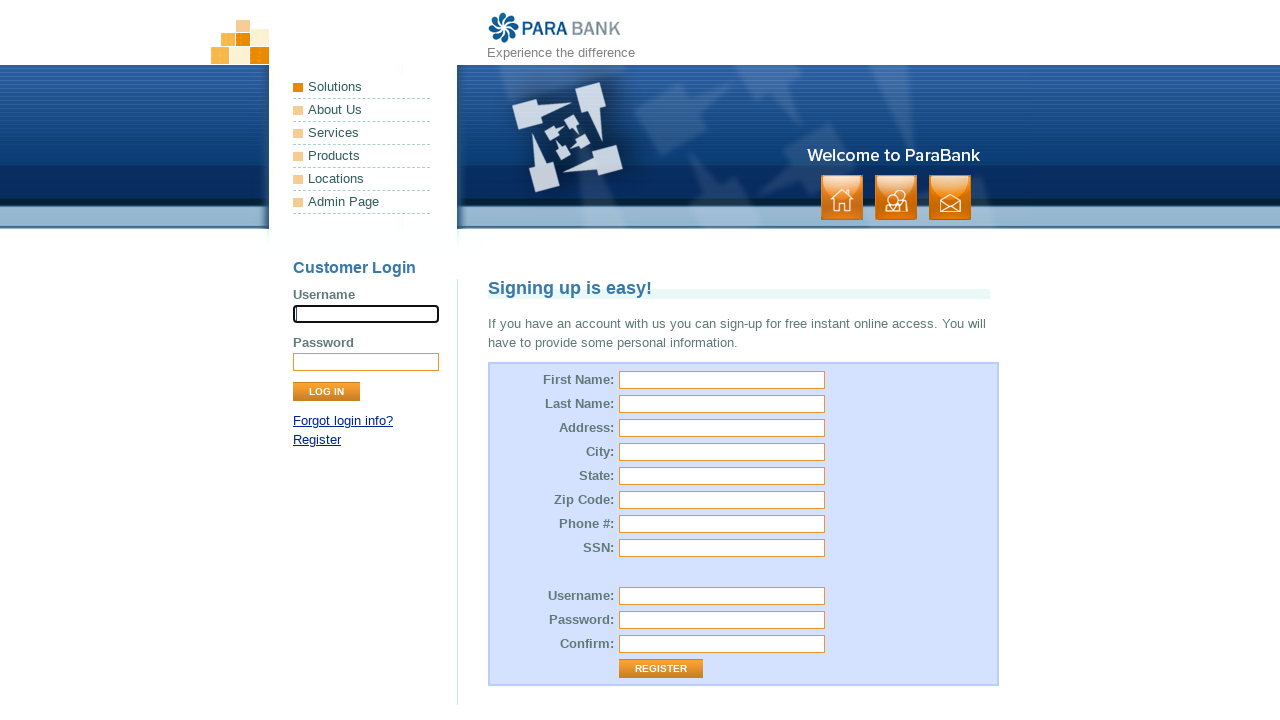

Filled first name field with 'John' on #customer\.firstName
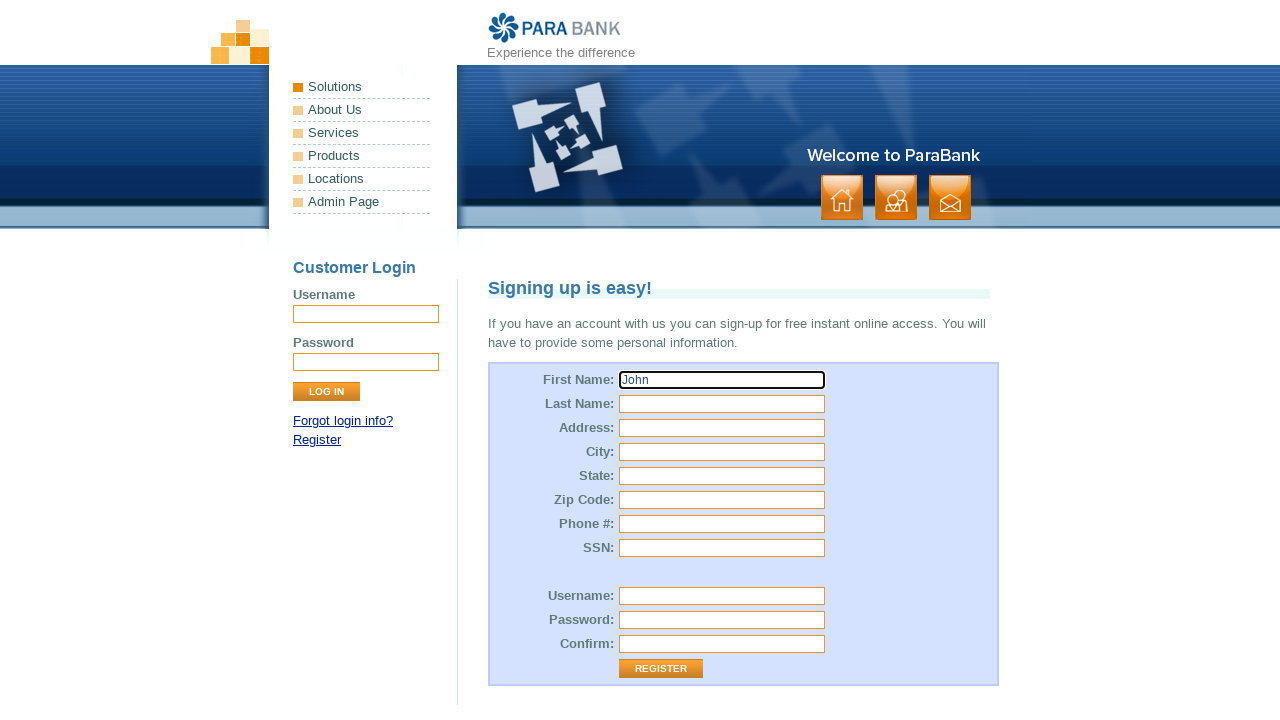

Filled last name field with 'Smith' on #customer\.lastName
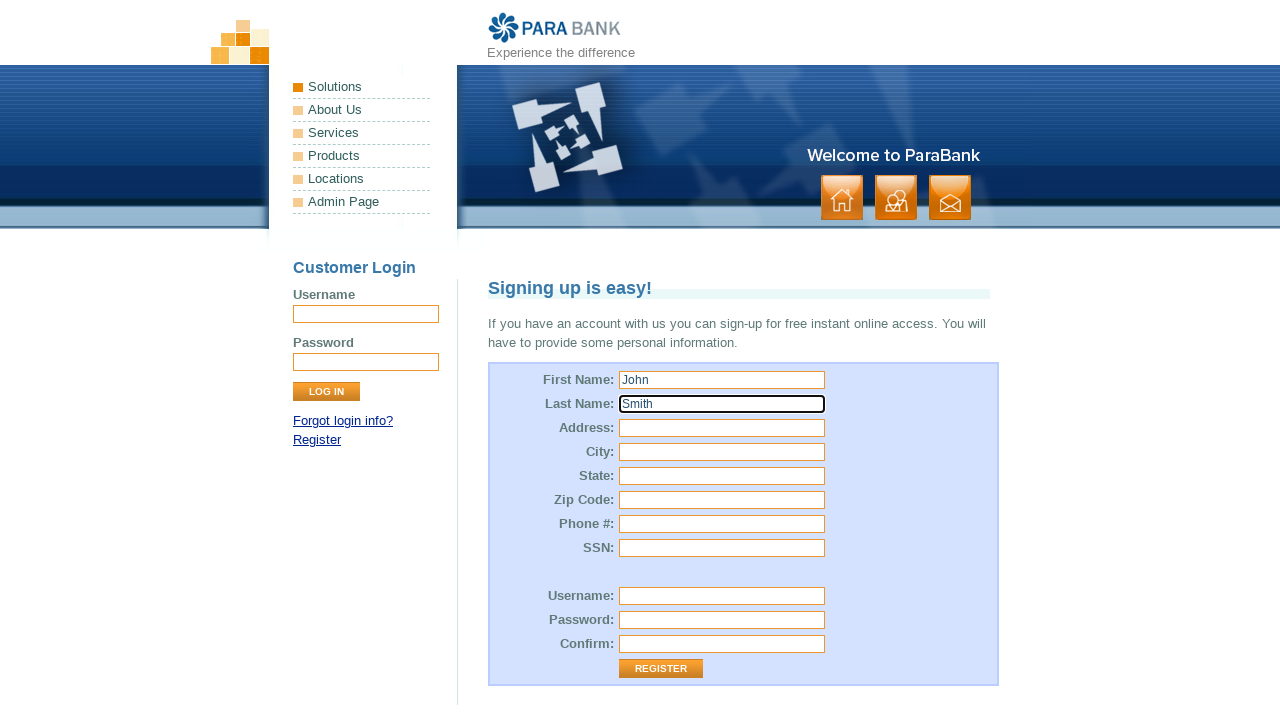

Filled street address field with '123 Main Street' on #customer\.address\.street
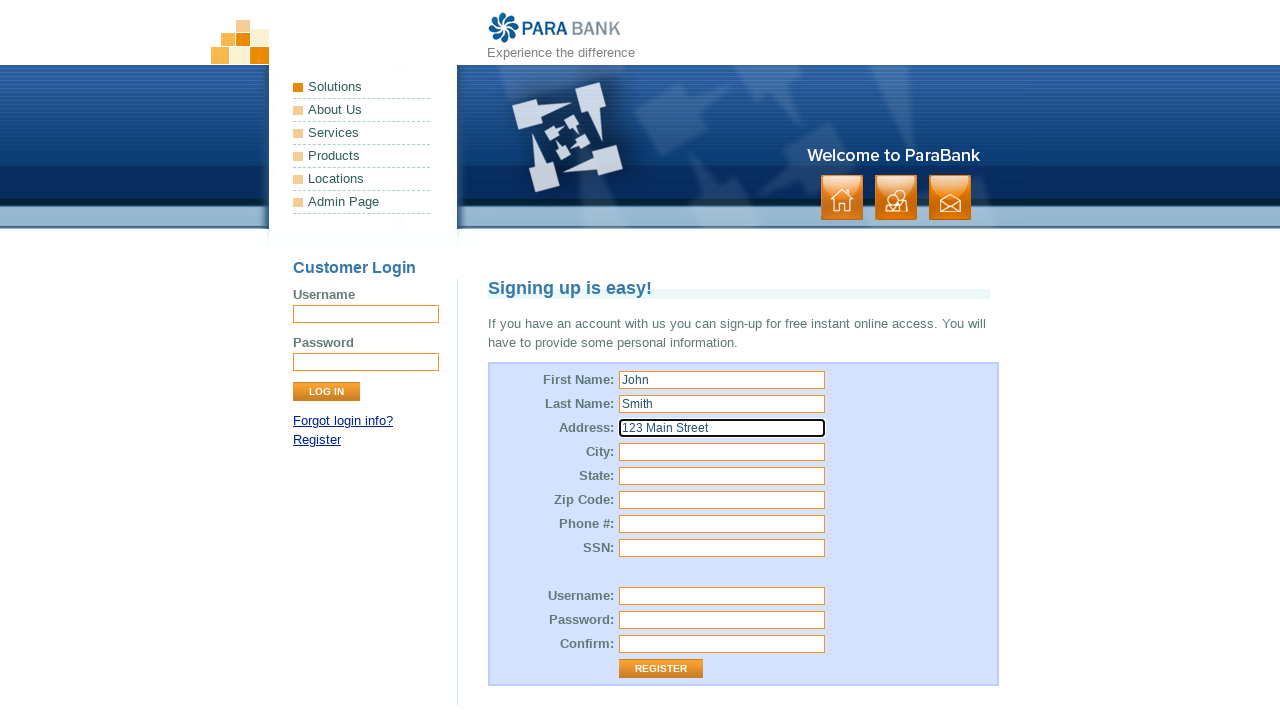

Filled city field with 'Springfield' on #customer\.address\.city
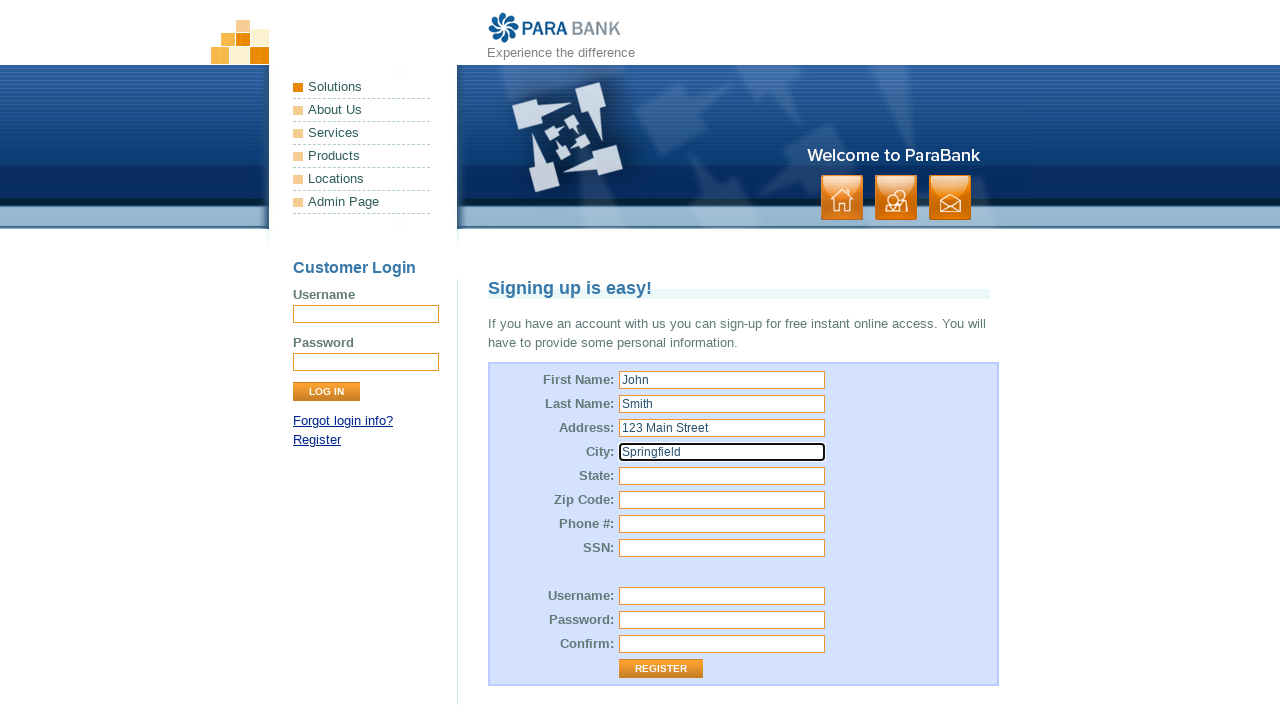

Filled state field with 'Illinois' on #customer\.address\.state
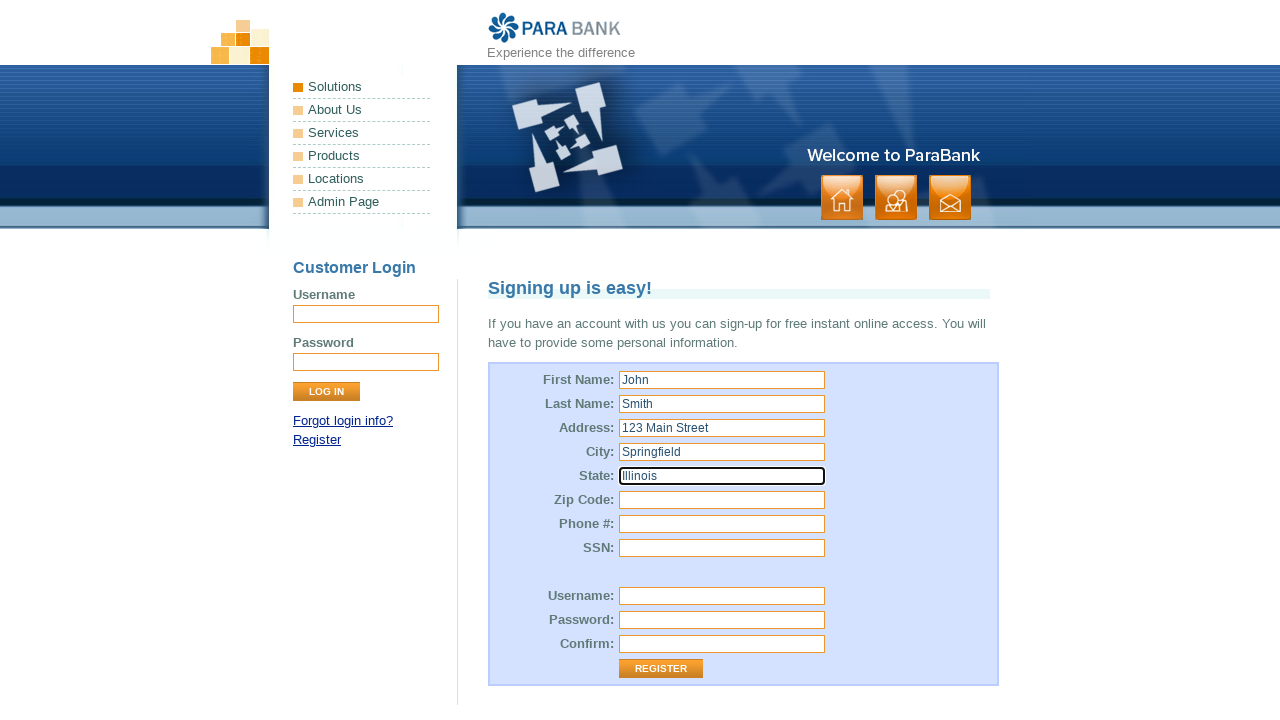

Filled zip code field with '62701' on #customer\.address\.zipCode
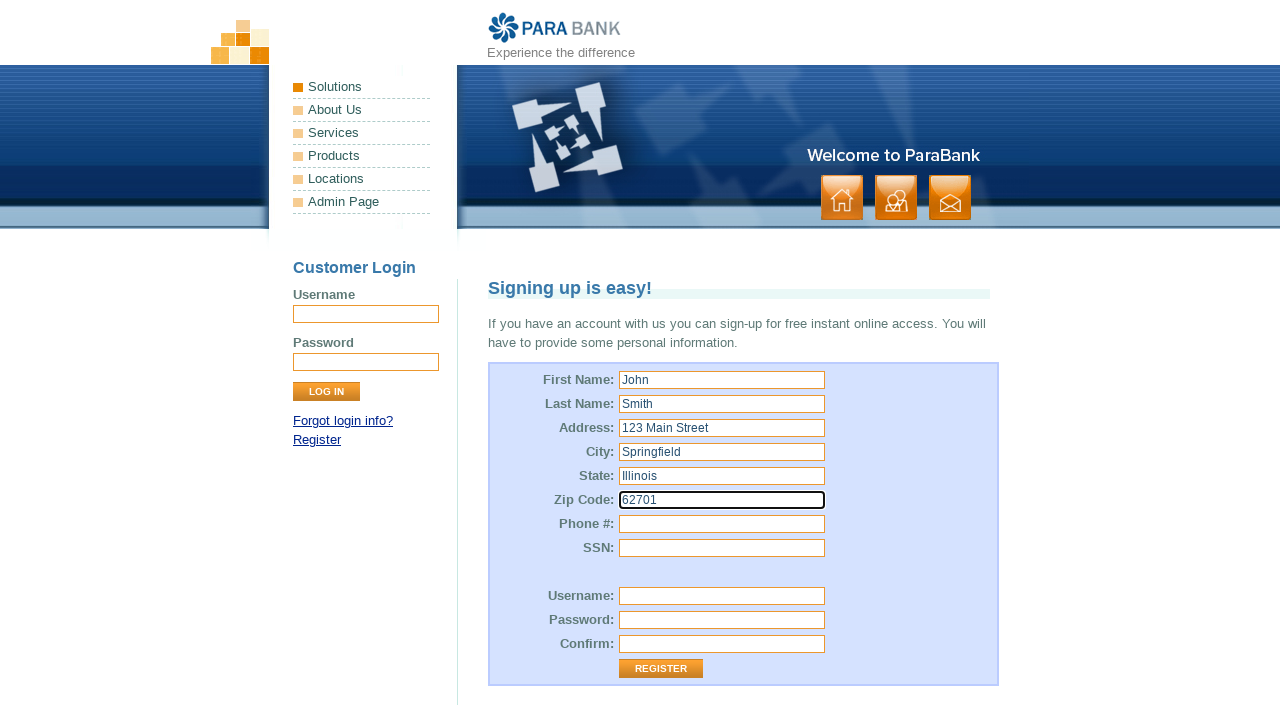

Filled phone number field with '2175551234' on #customer\.phoneNumber
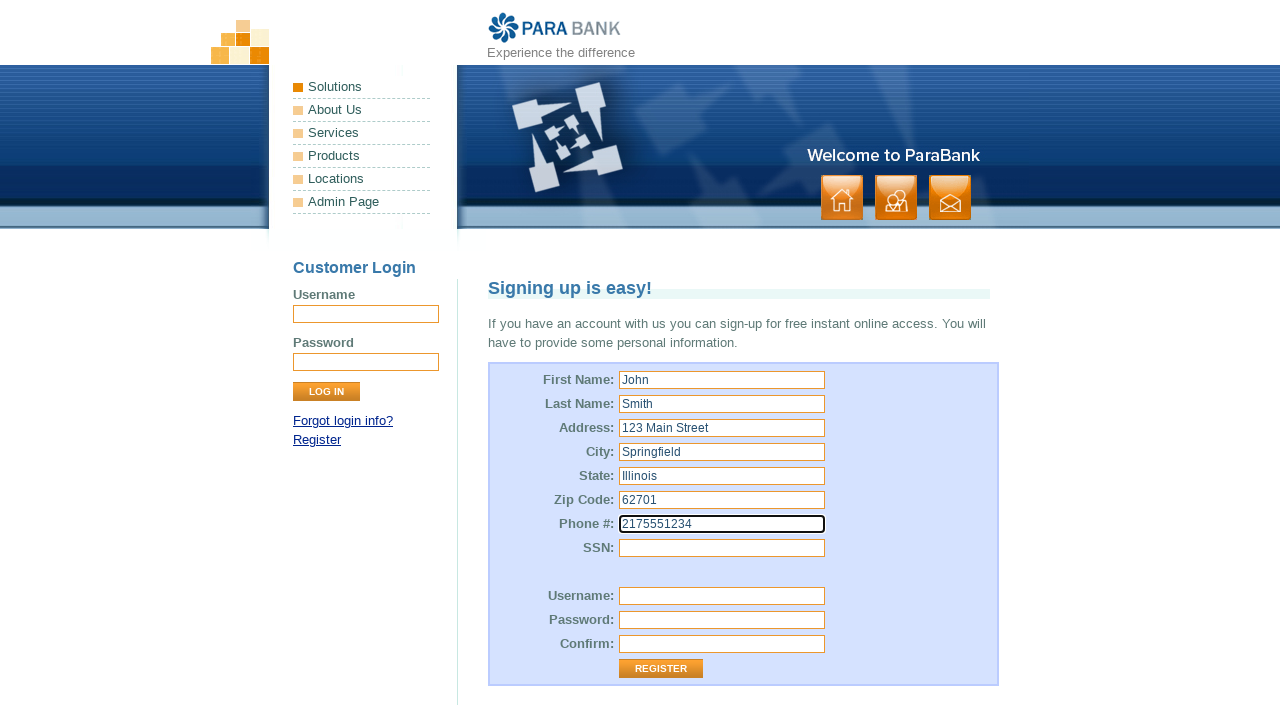

Filled SSN field with '987654321' on #customer\.ssn
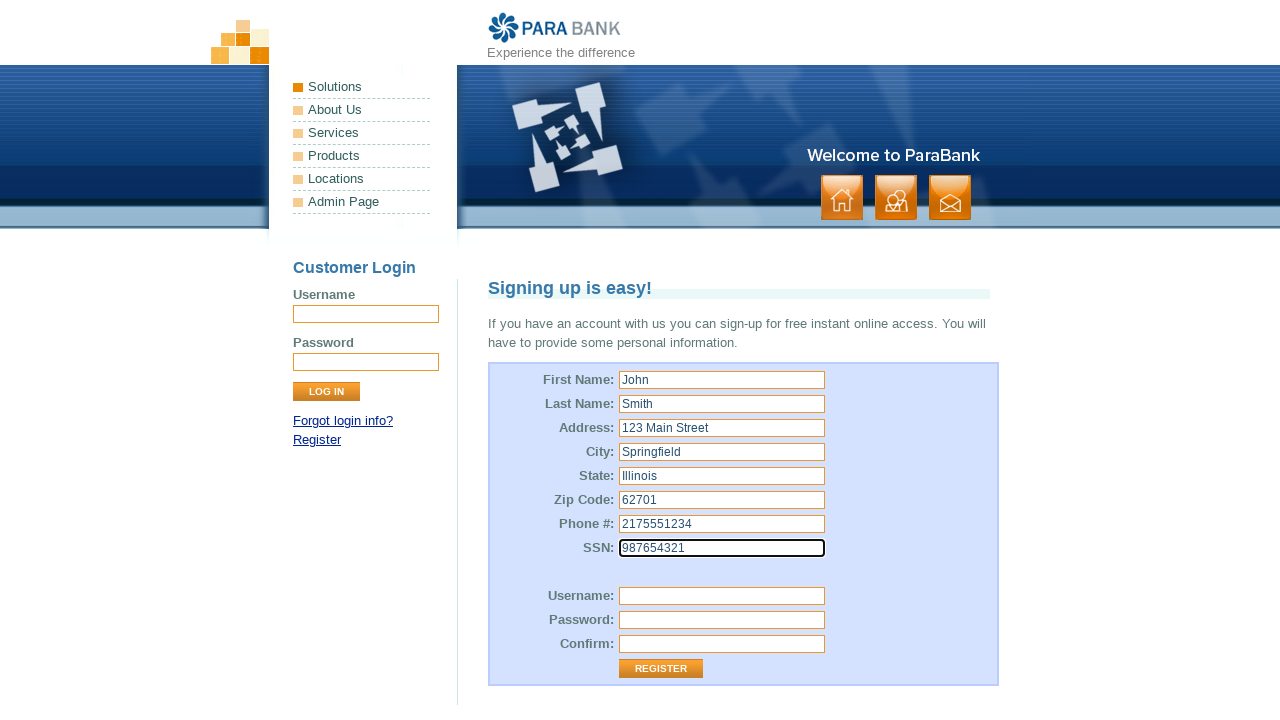

Filled username field with 'testuser8472' on #customer\.username
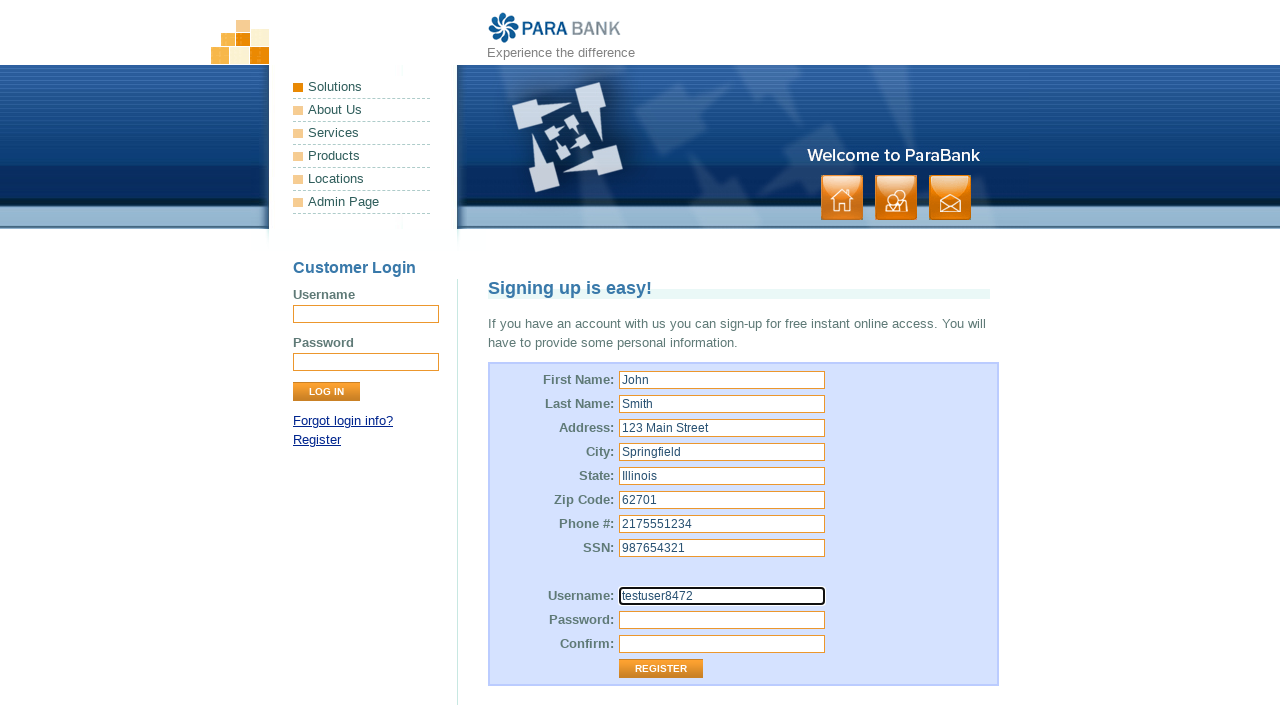

Filled password field with 'securePass123' on #customer\.password
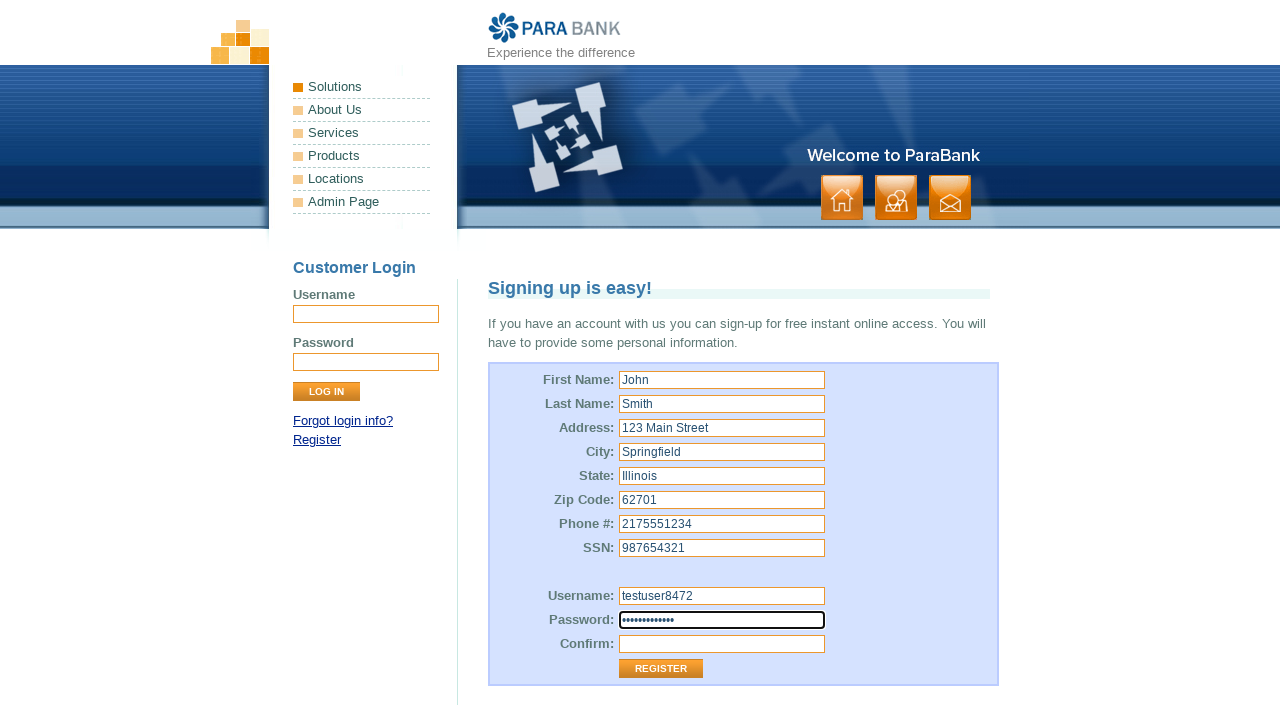

Filled confirm password field with 'securePass123' on #repeatedPassword
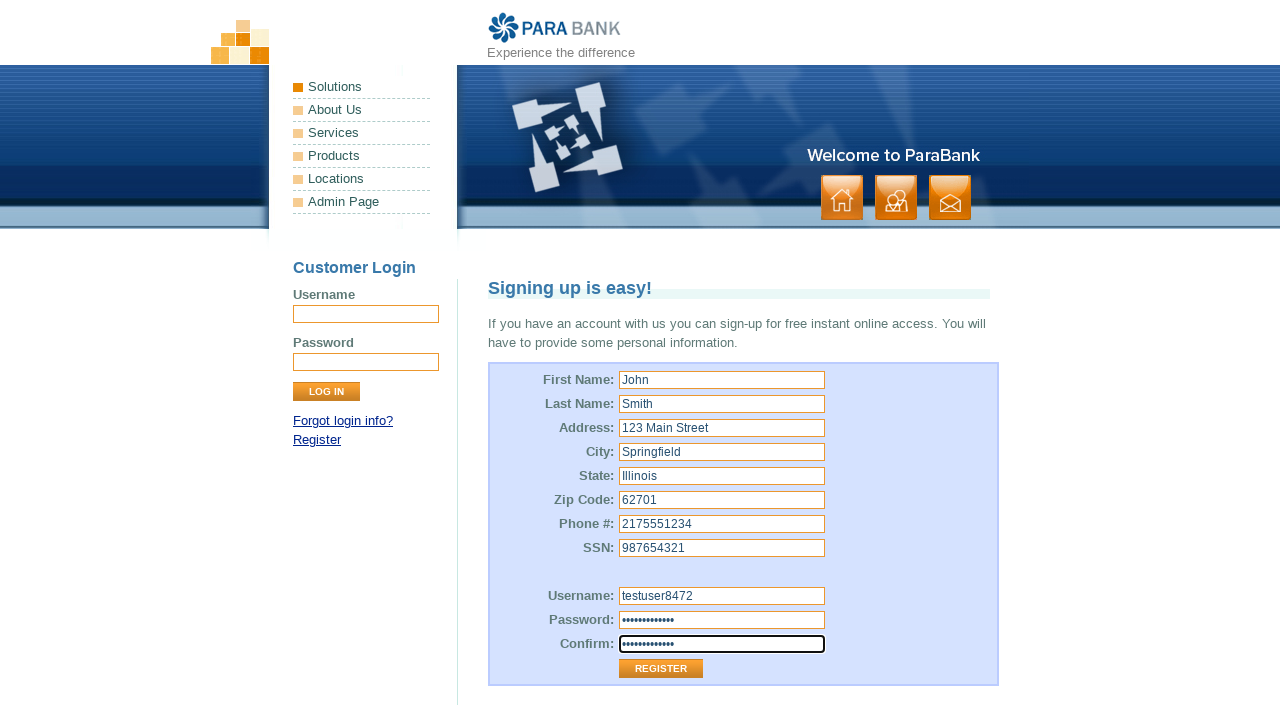

Clicked the REGISTER button to submit the registration form at (661, 669) on xpath=//tbody/tr[13]/td[2]/input[1]
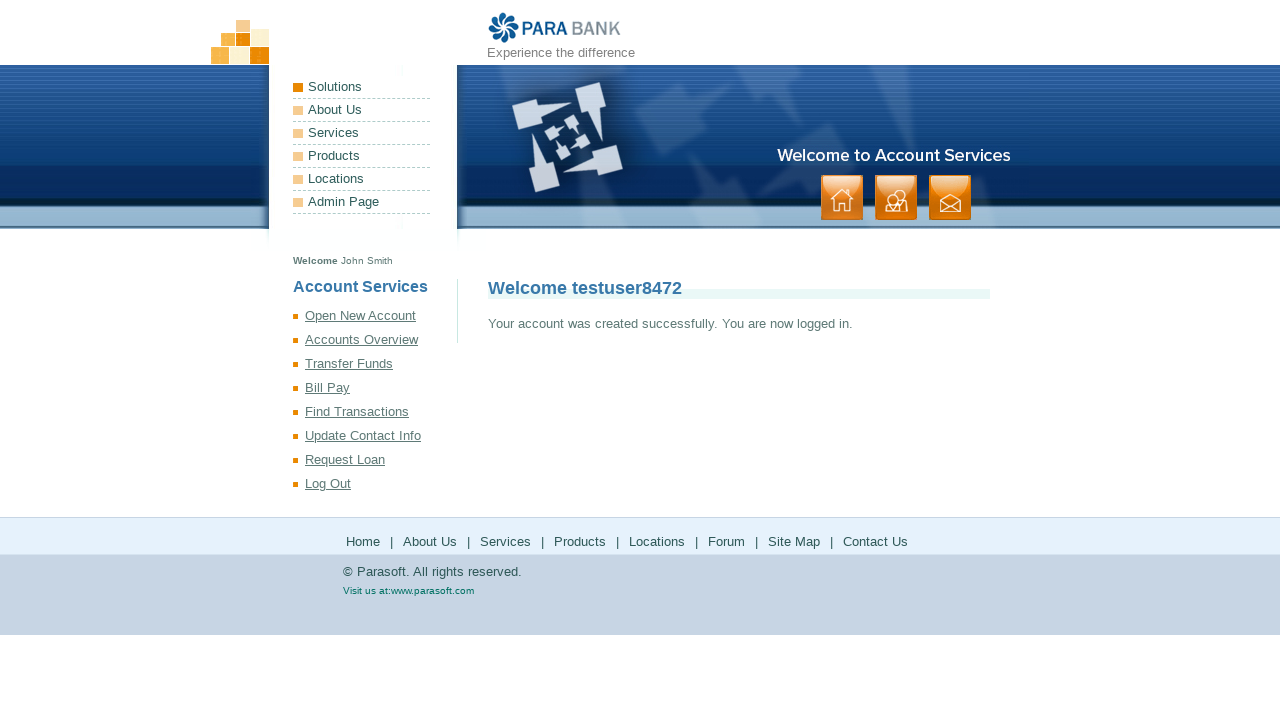

Account registration completed successfully - success message displayed
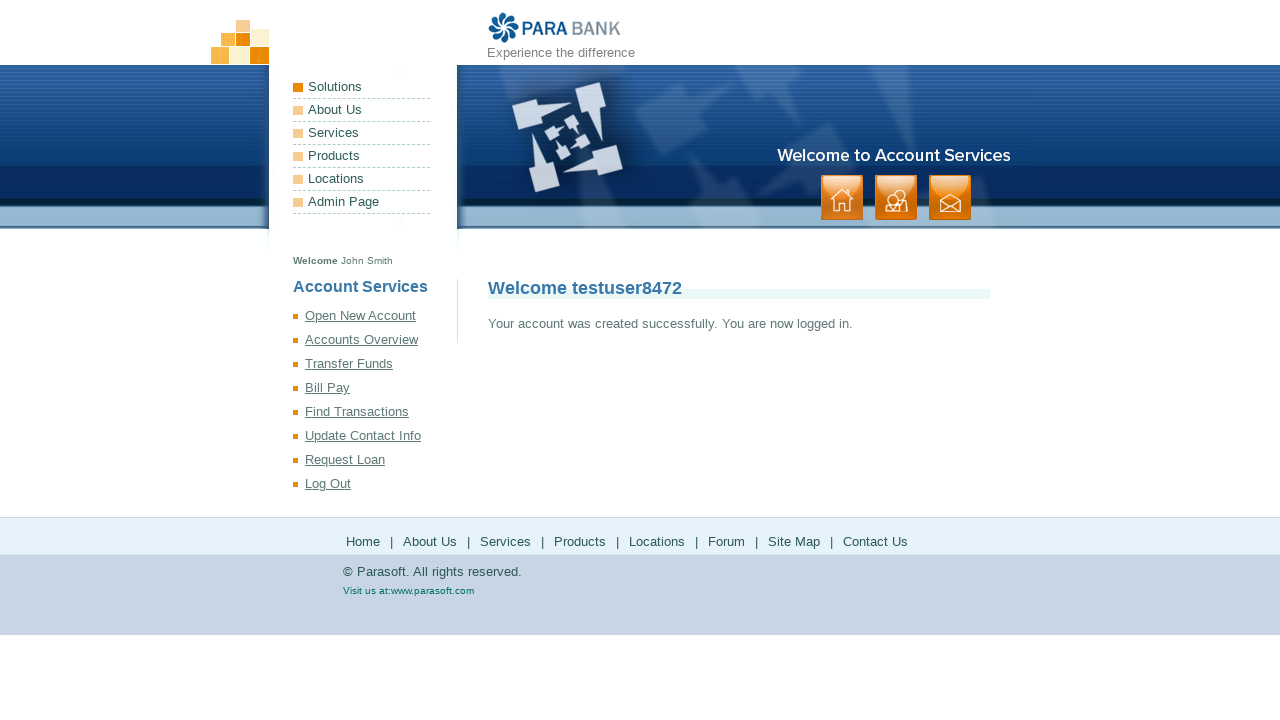

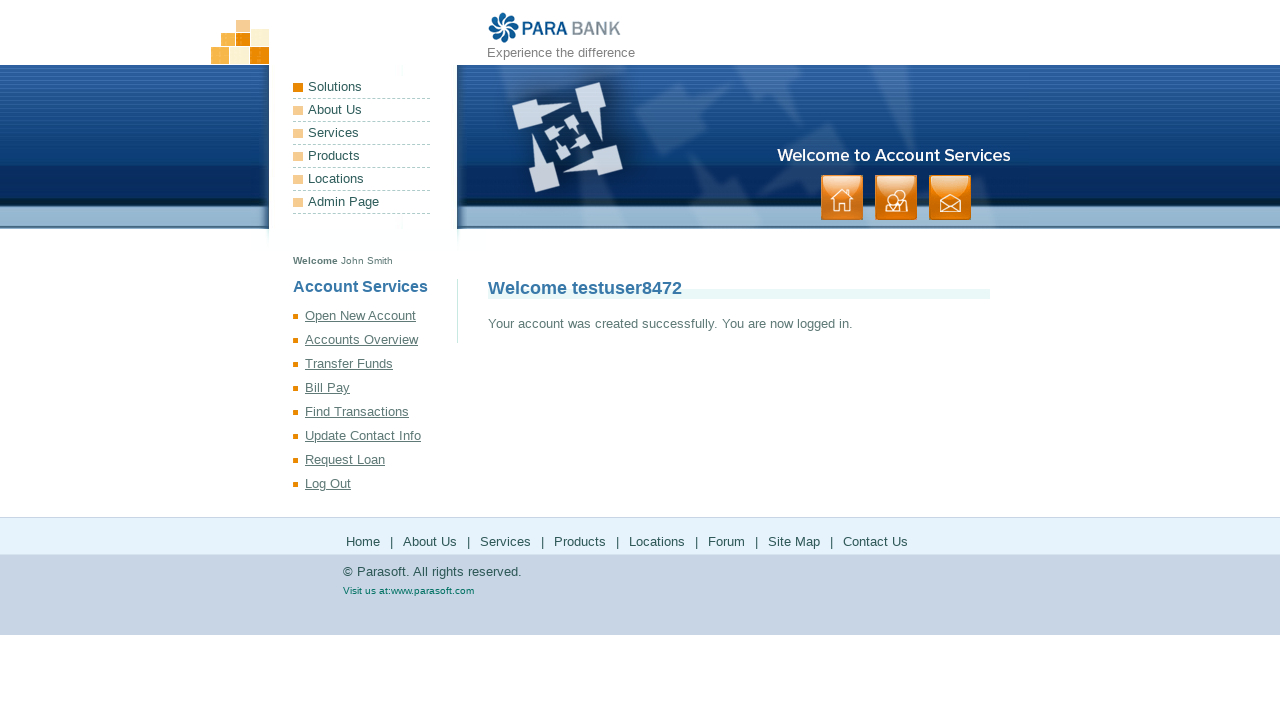